Tests navigation and form interaction on Salesforce login page, including filling username/password fields, clearing fields, and navigating through forgot password flow

Starting URL: https://login.salesforce.com/?locale=ap

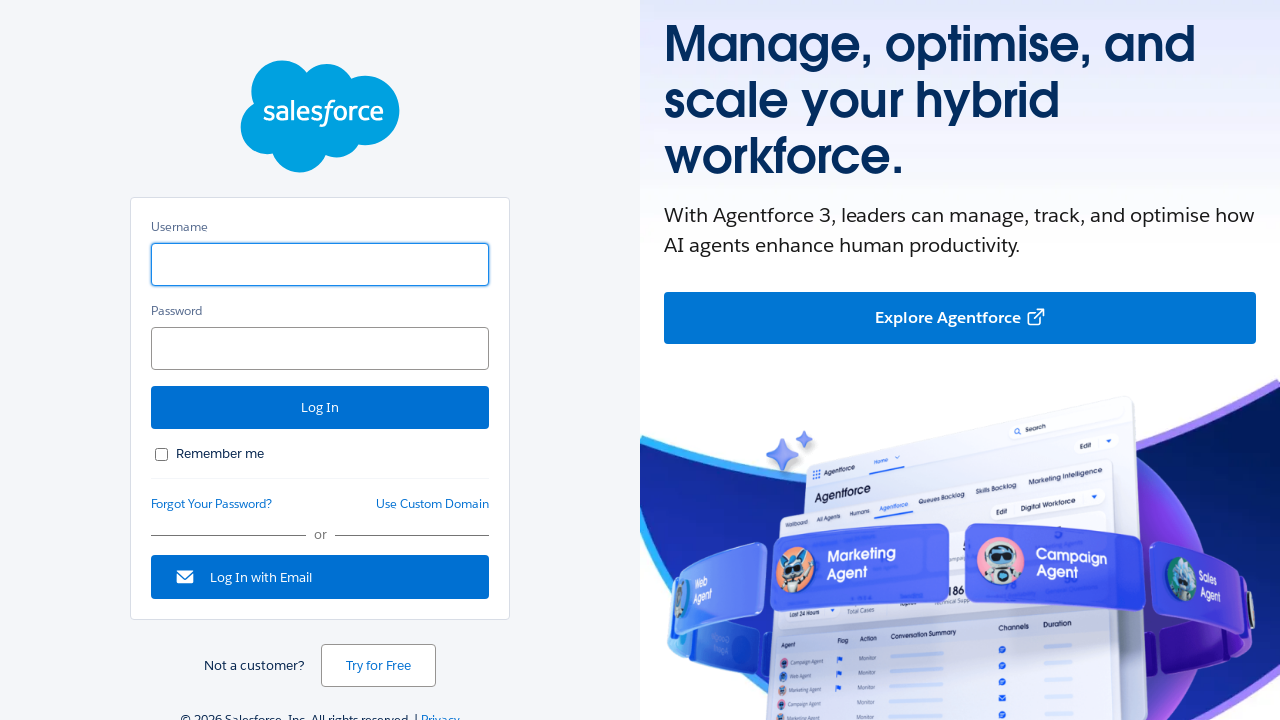

Filled username field with 'marky' on #username
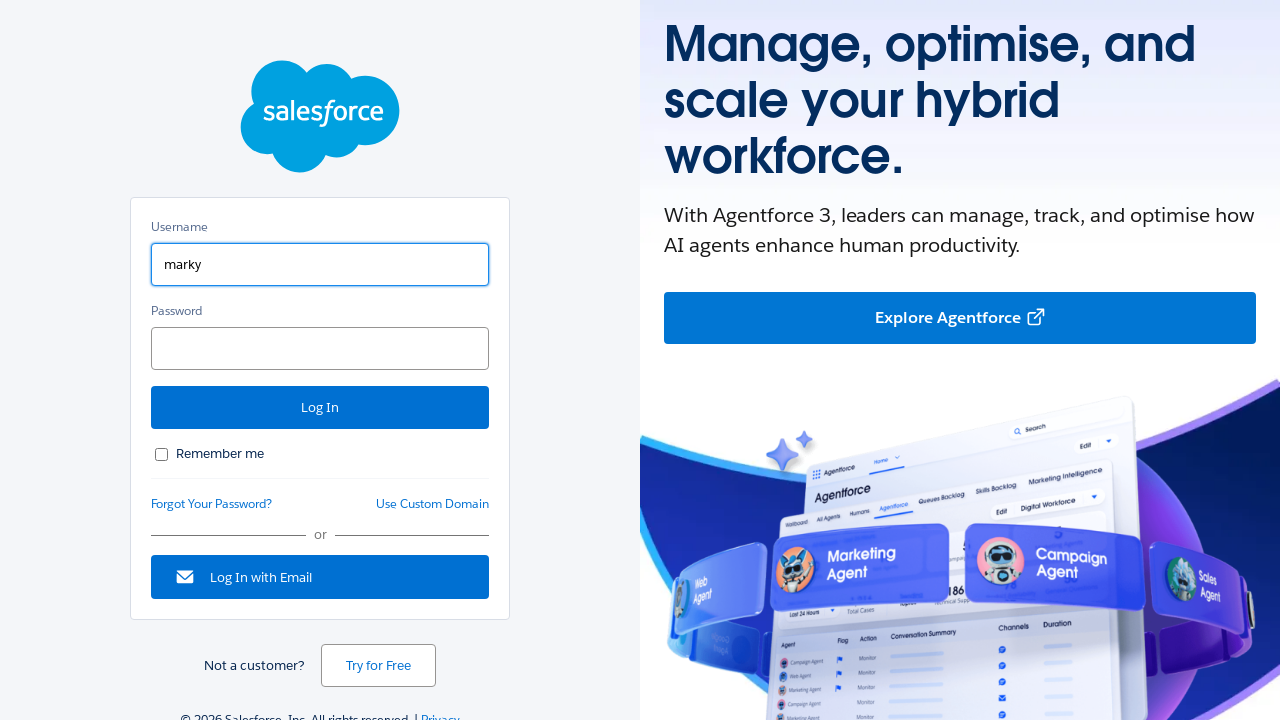

Filled password field with 'berbenzana' on .password
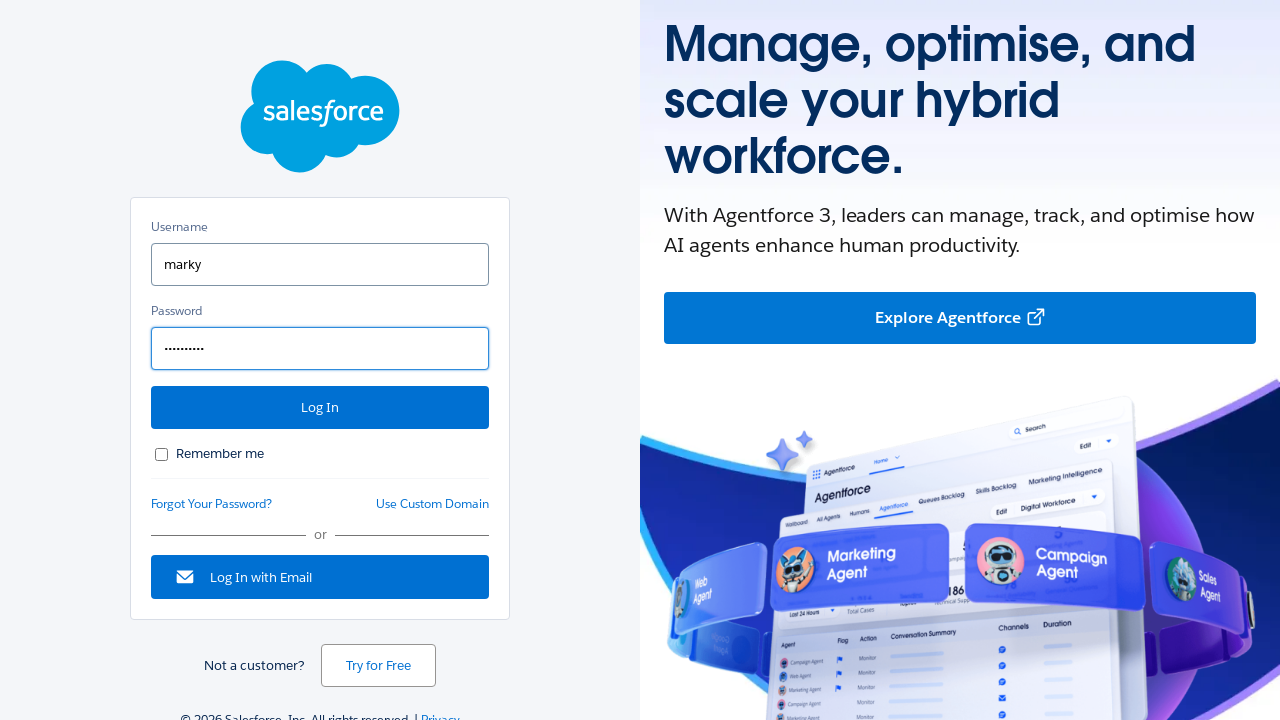

Cleared password field on .password
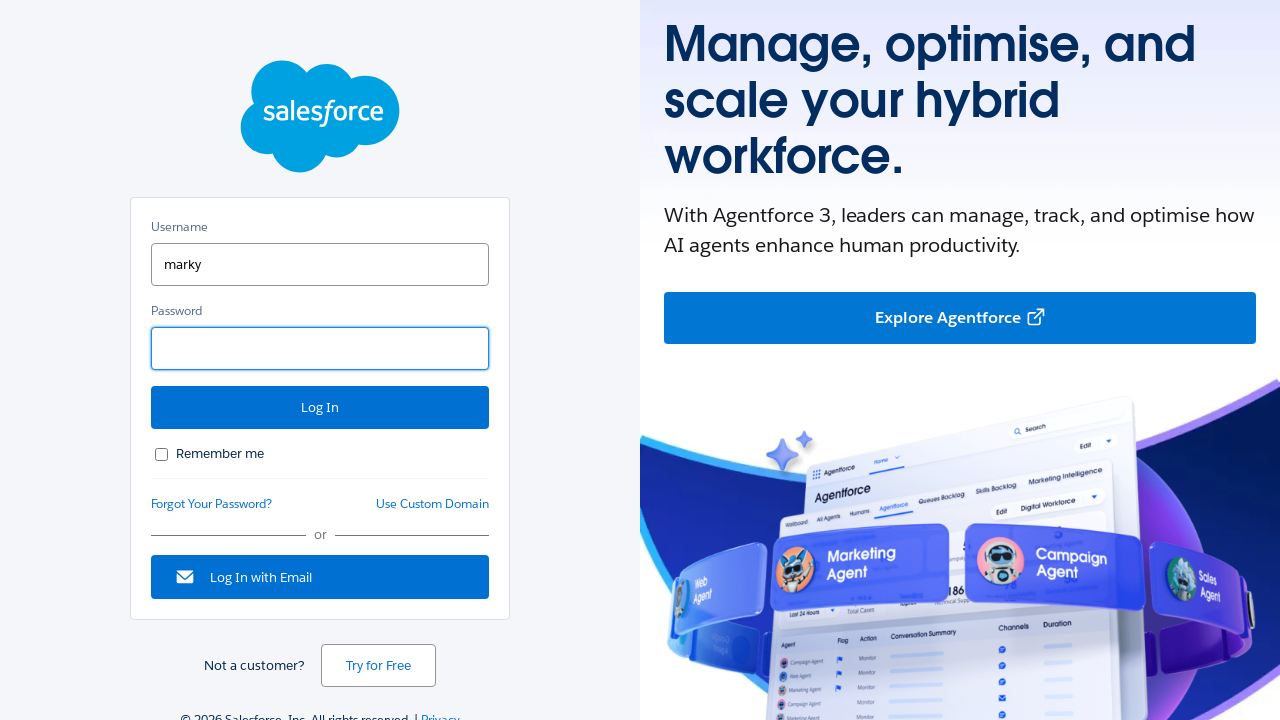

Clicked on 'Forgot Your Password?' link to navigate to forgot password flow at (212, 504) on text=/Forgot/
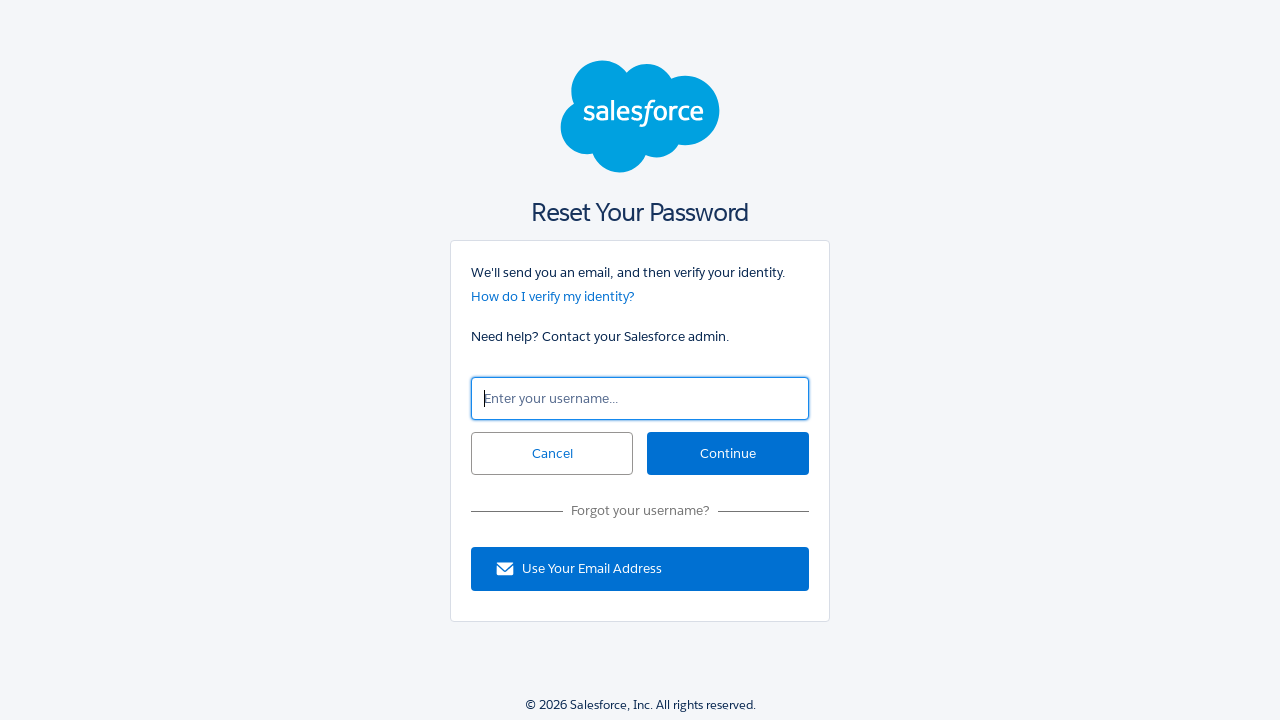

Clicked Cancel button to return to Salesforce login page at (552, 454) on text=Cancel
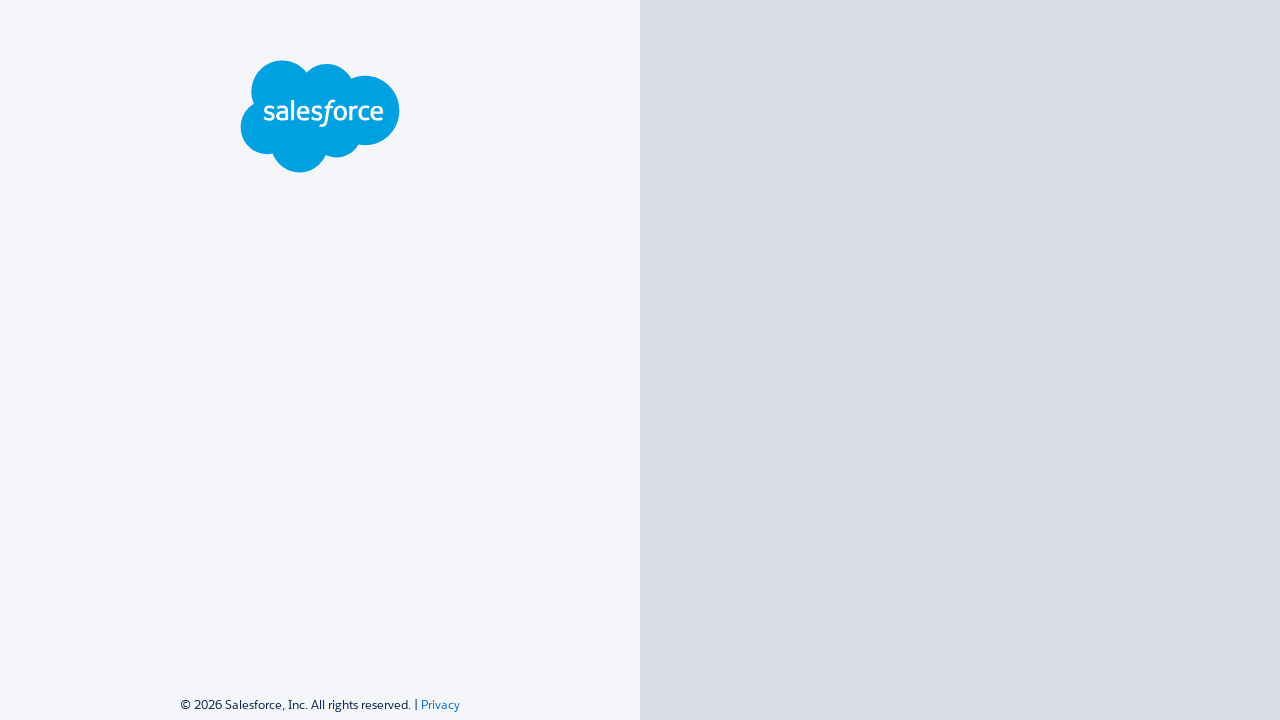

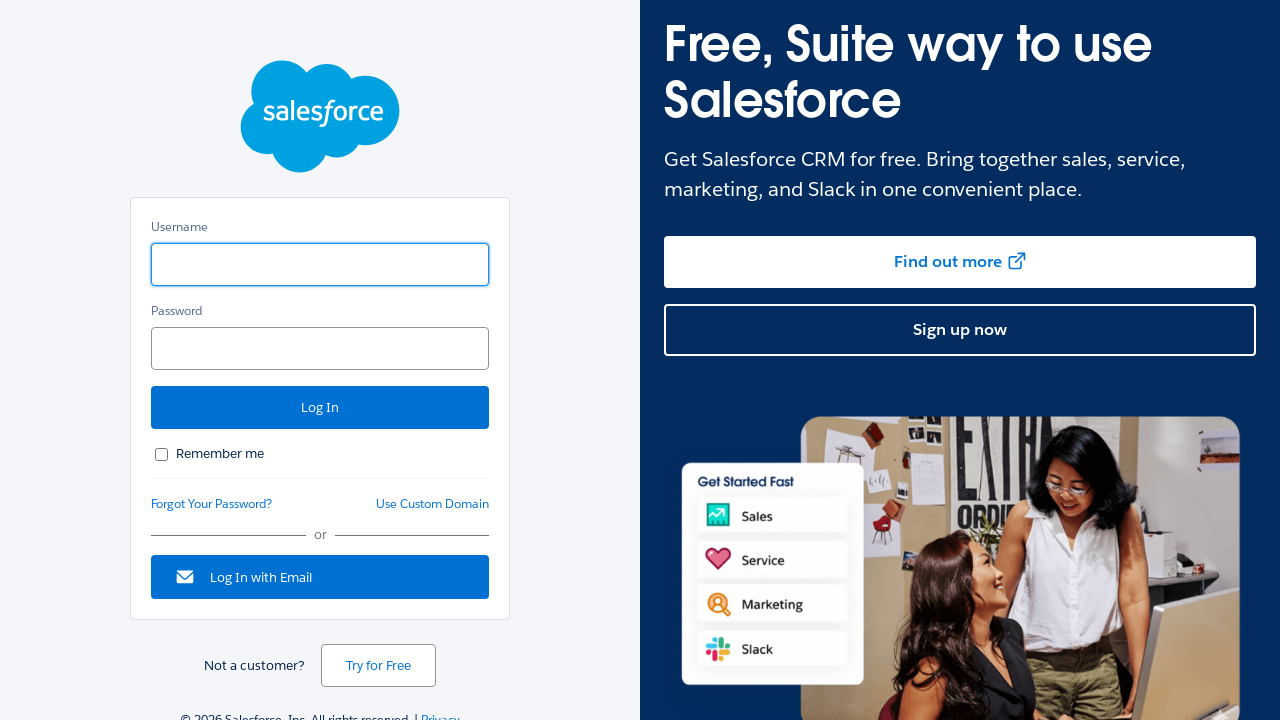